Tests drag and drop functionality by dragging element from column A to column B

Starting URL: http://the-internet.herokuapp.com/drag_and_drop

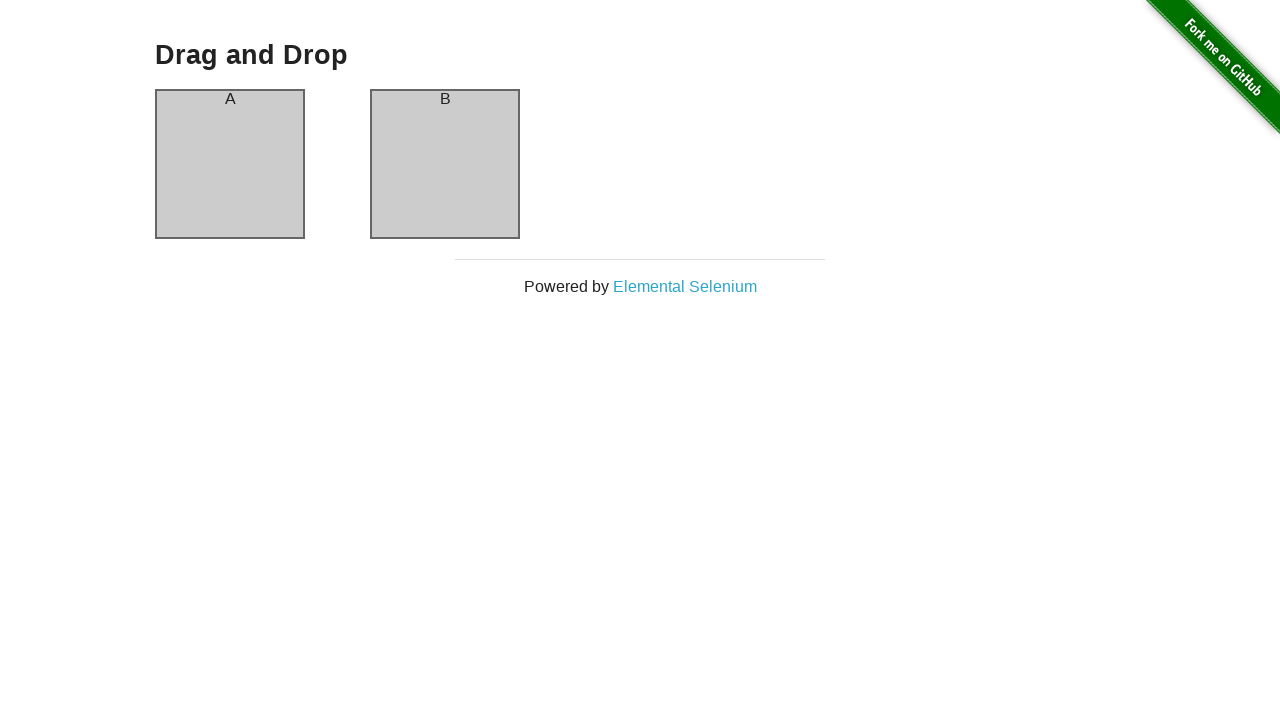

Waited for column A element to be available
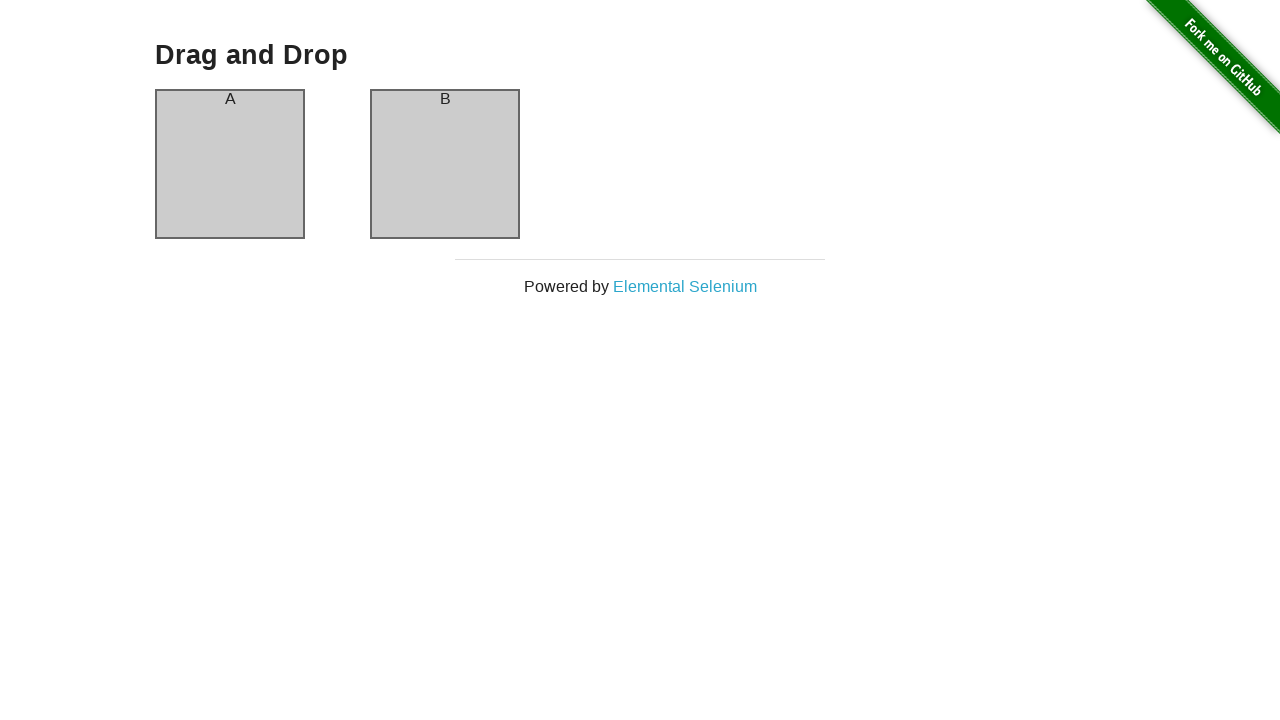

Waited for column B element to be available
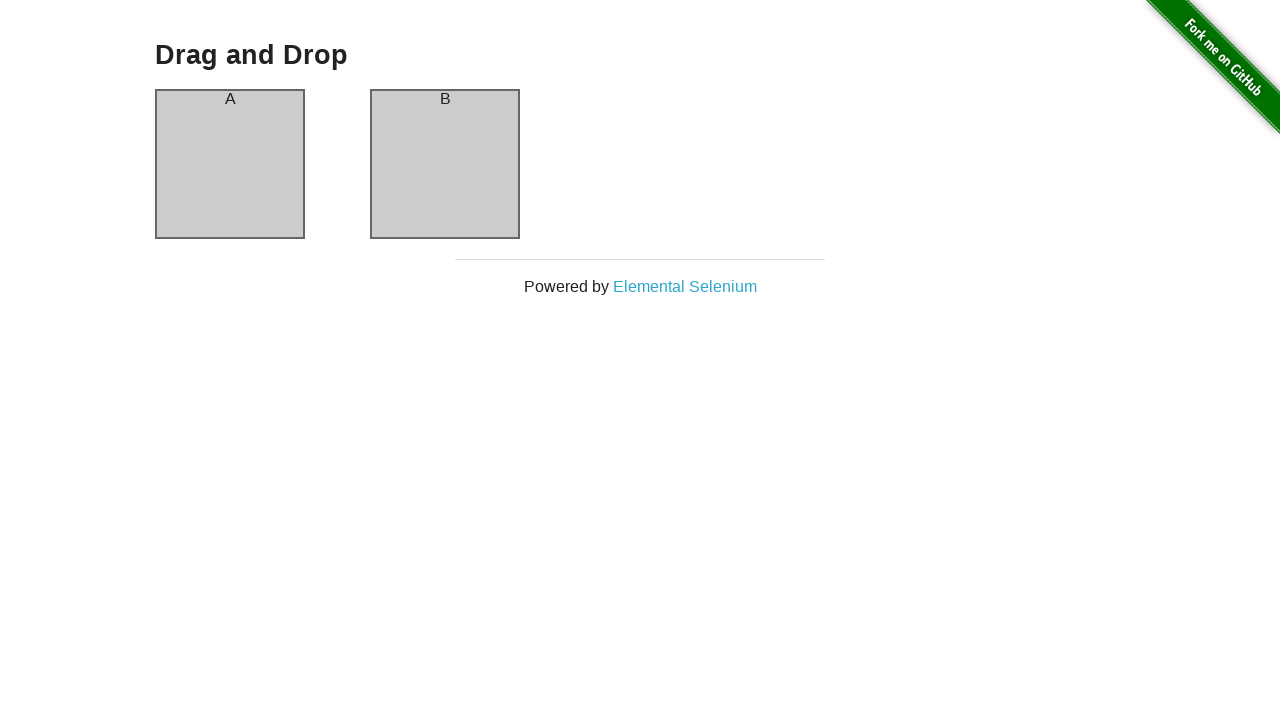

Dragged element from column A to column B at (445, 164)
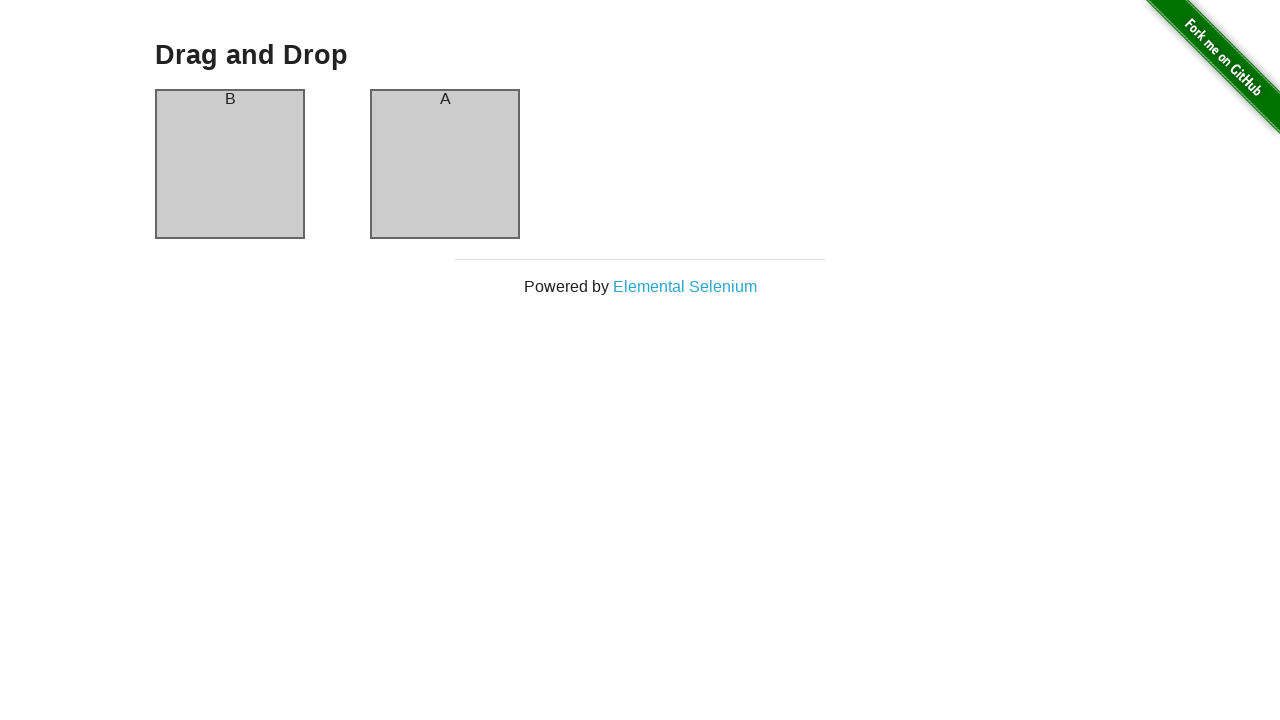

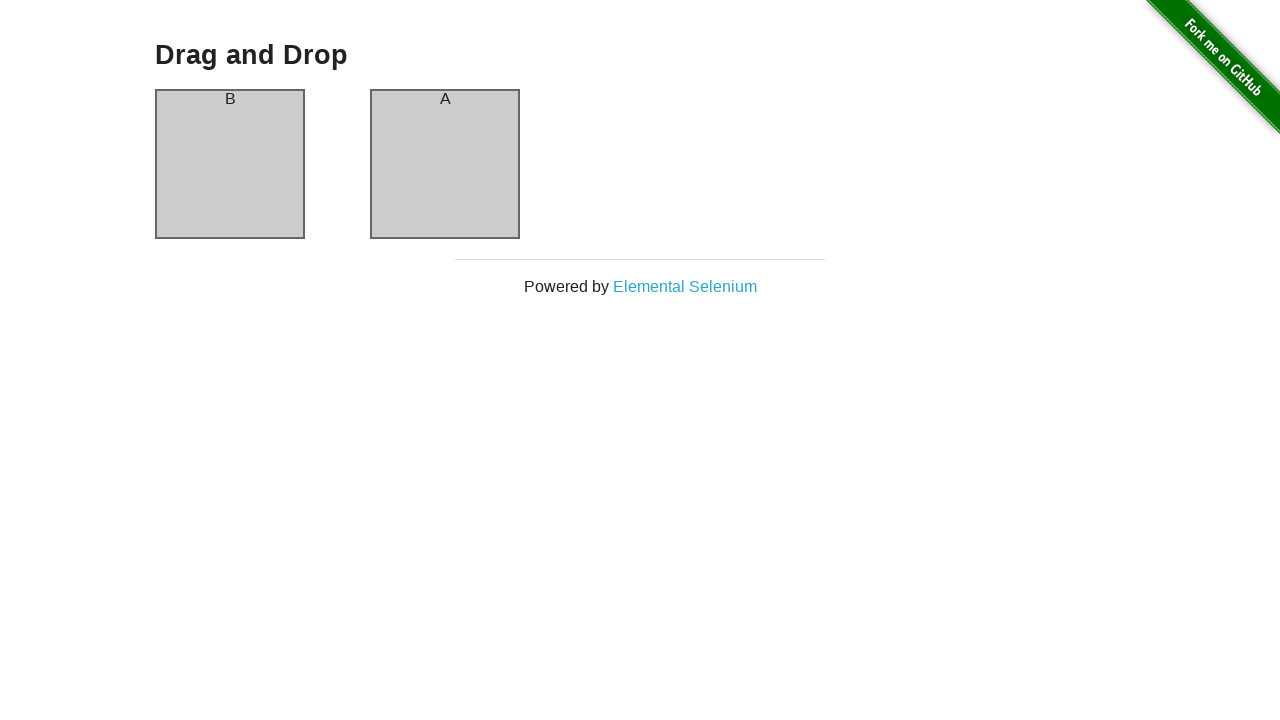